Tests drag and drop functionality on the jQuery UI droppable demo page by dragging an element and dropping it onto a target area

Starting URL: https://jqueryui.com/droppable/

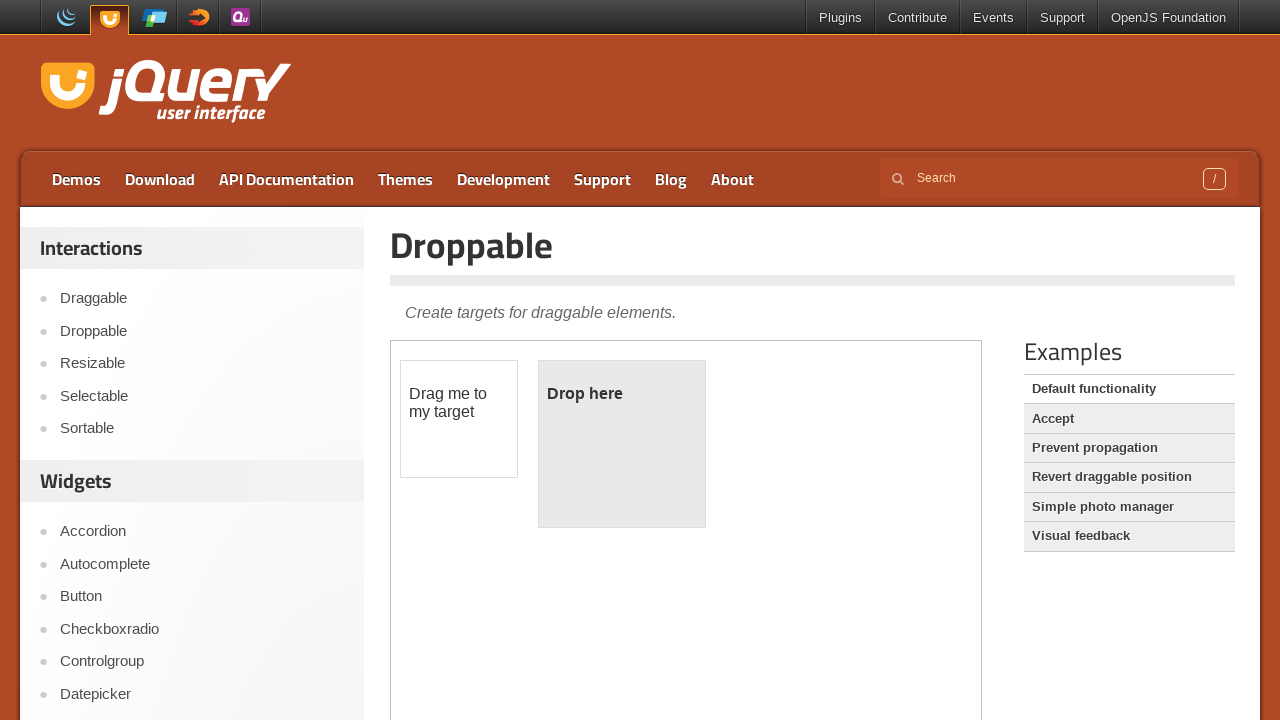

Located the demo iframe for jQuery UI droppable
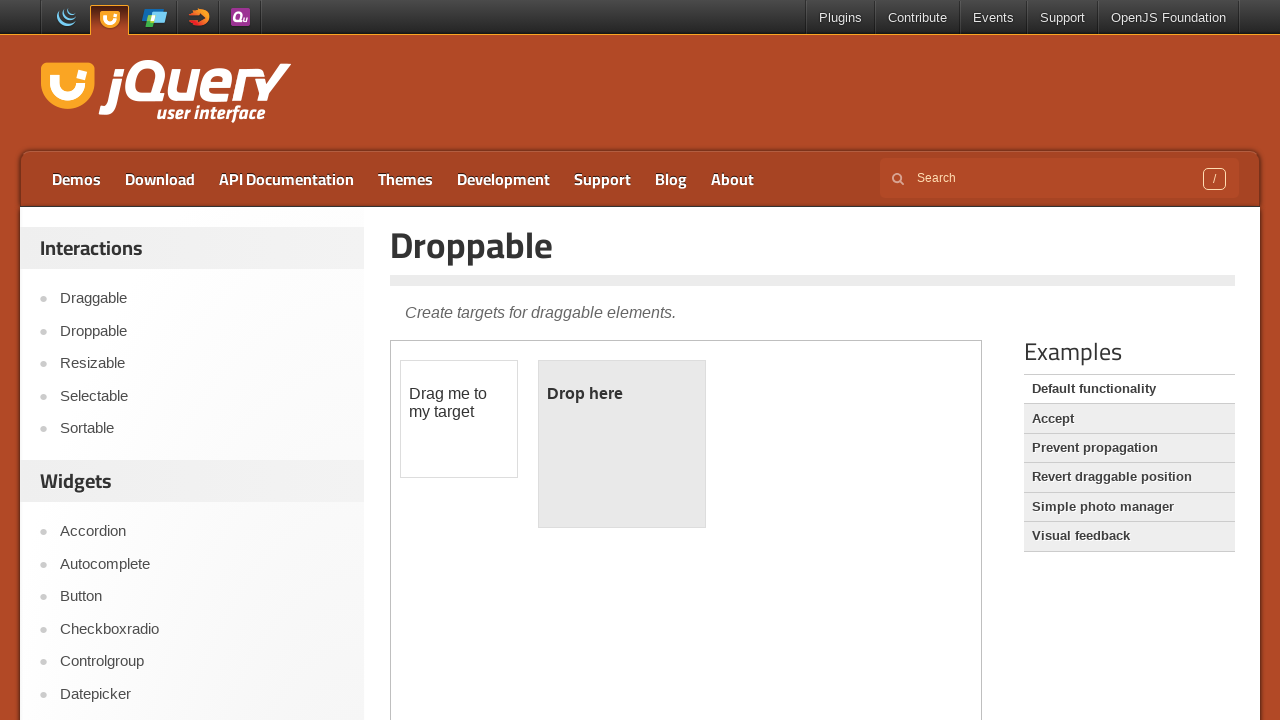

Located the draggable element
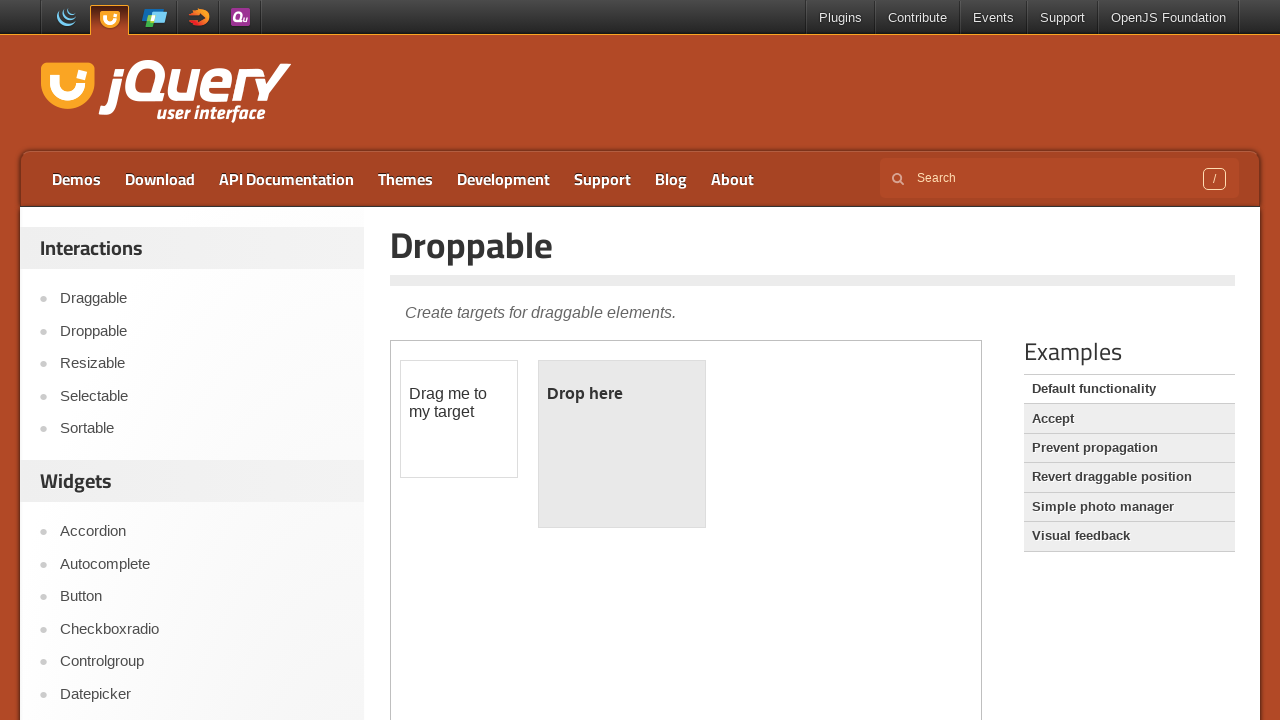

Located the droppable target area
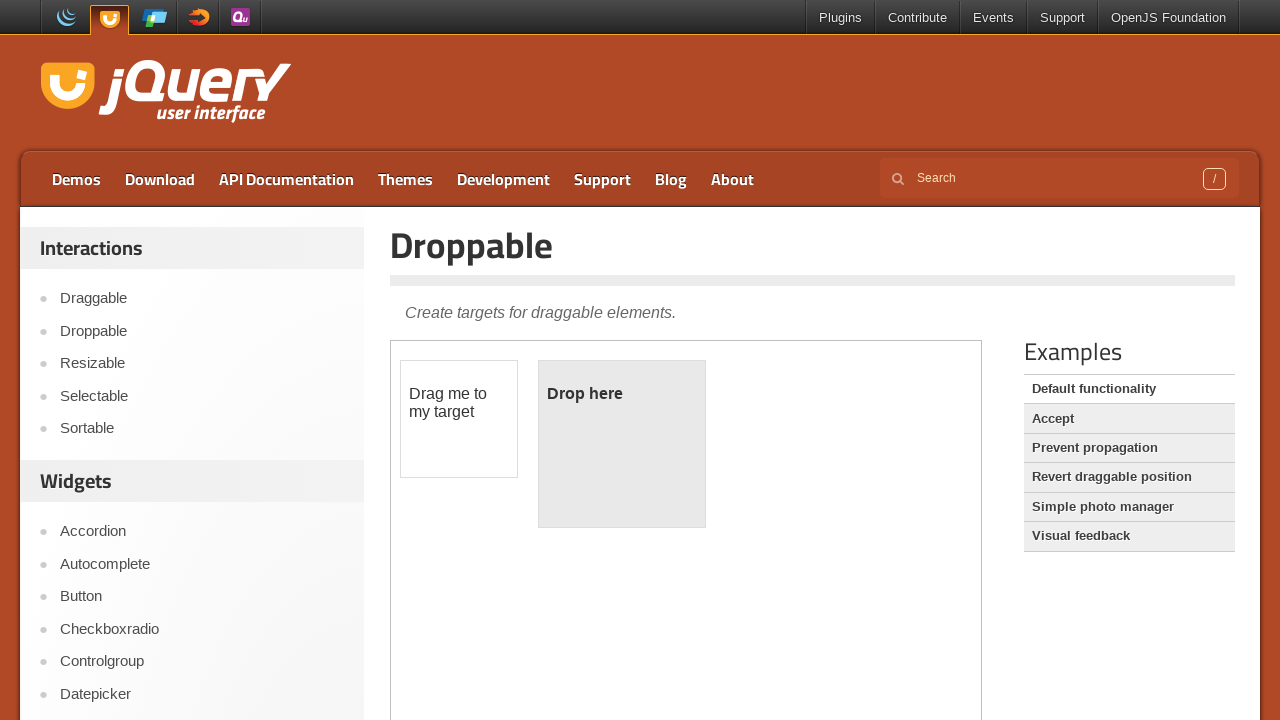

Dragged the element onto the droppable target area at (622, 444)
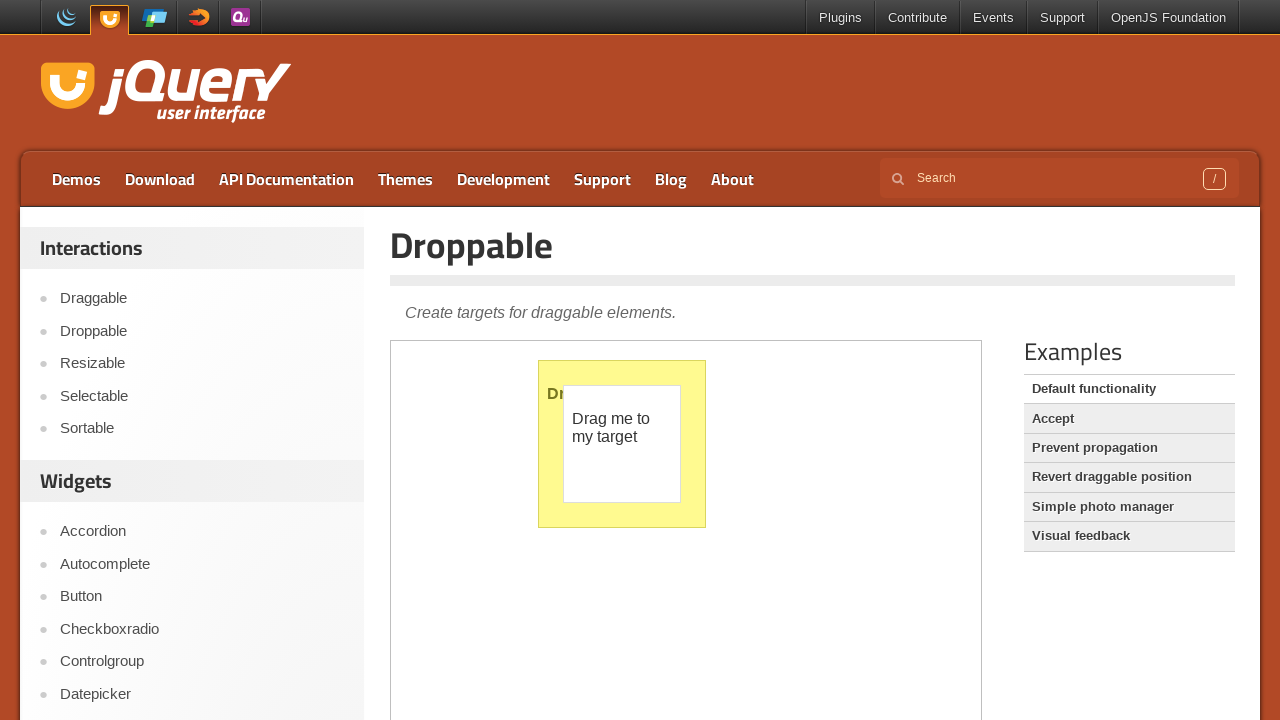

Waited for drag and drop action to complete
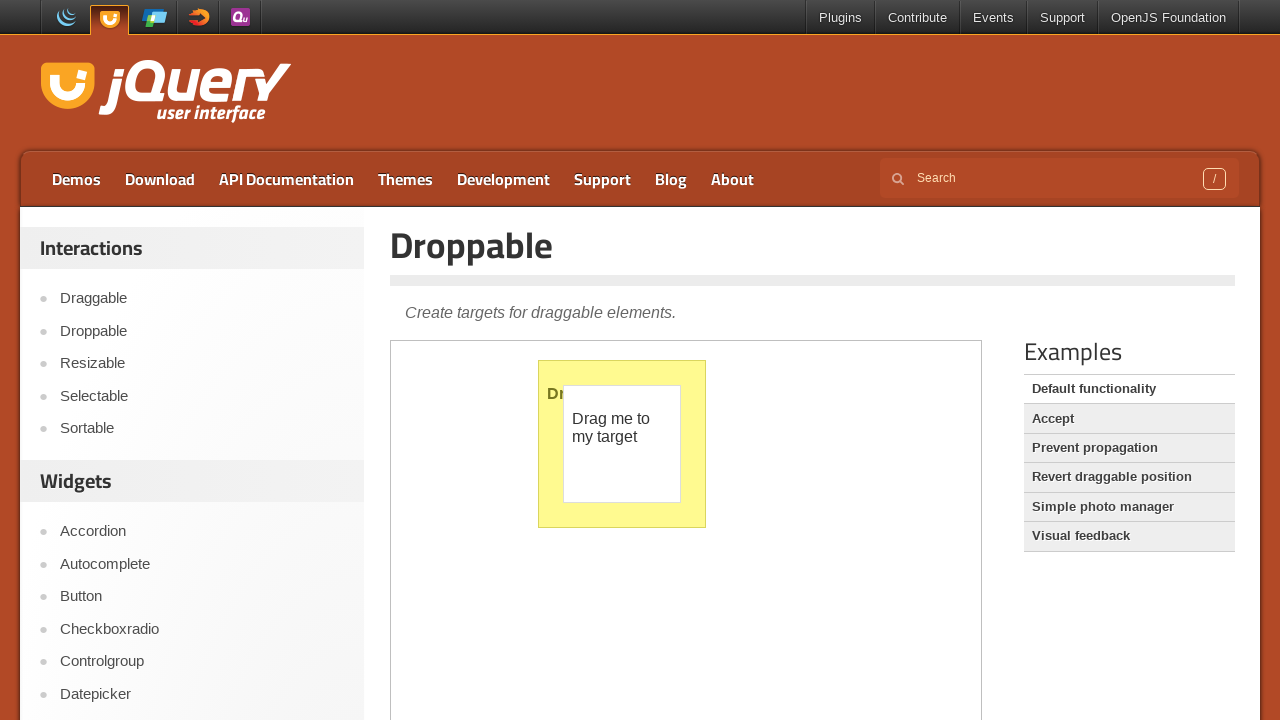

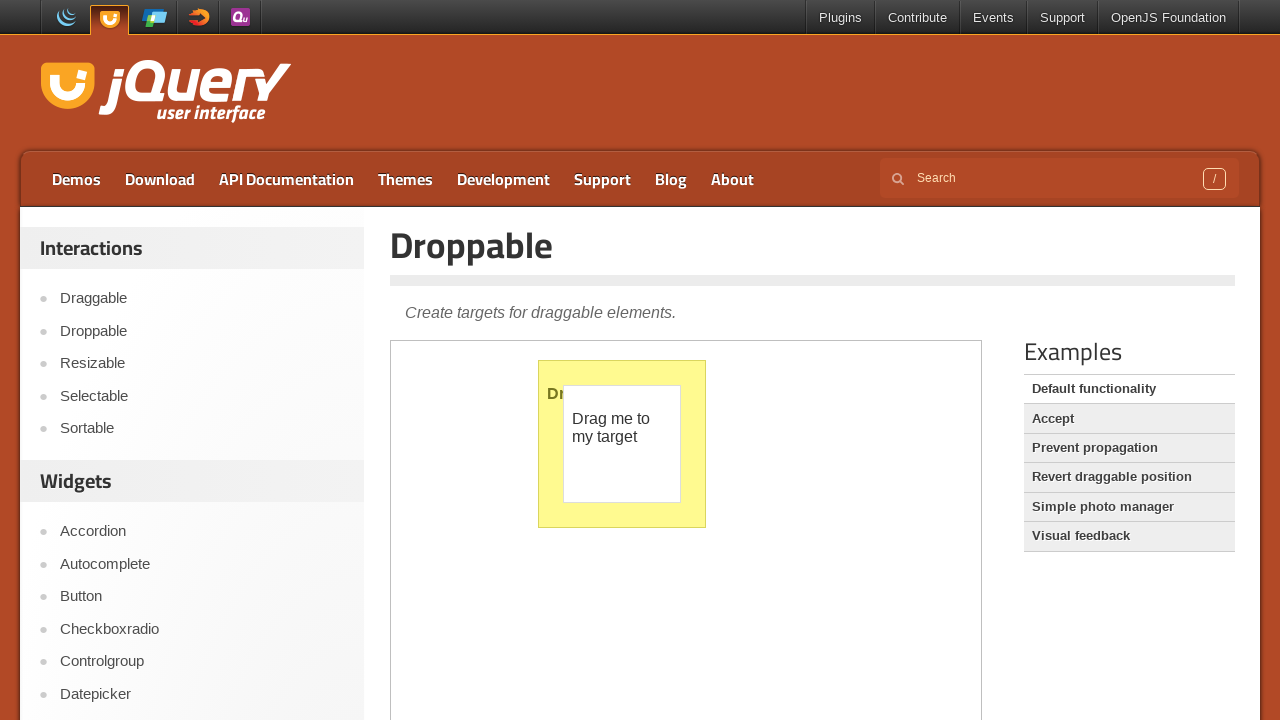